Tests adding and then removing an element on the Herokuapp add/remove elements page

Starting URL: https://the-internet.herokuapp.com/

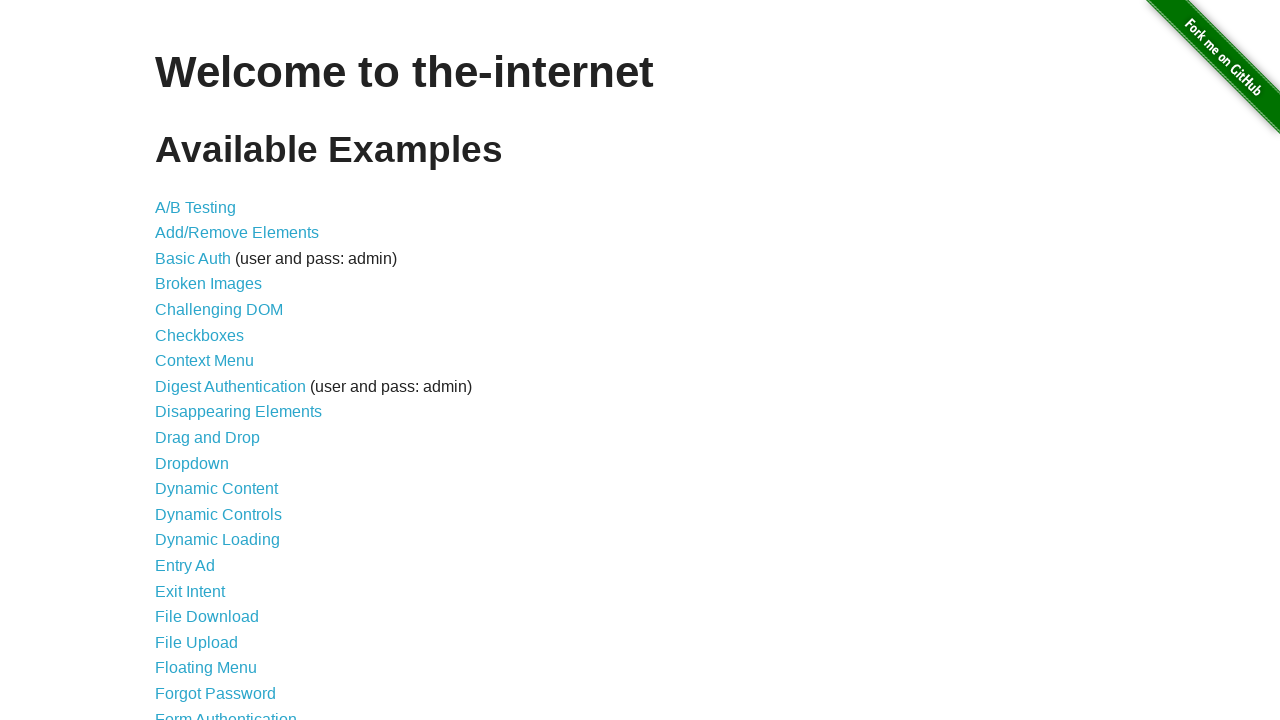

Clicked on add/remove elements link at (237, 233) on a[href='/add_remove_elements/']
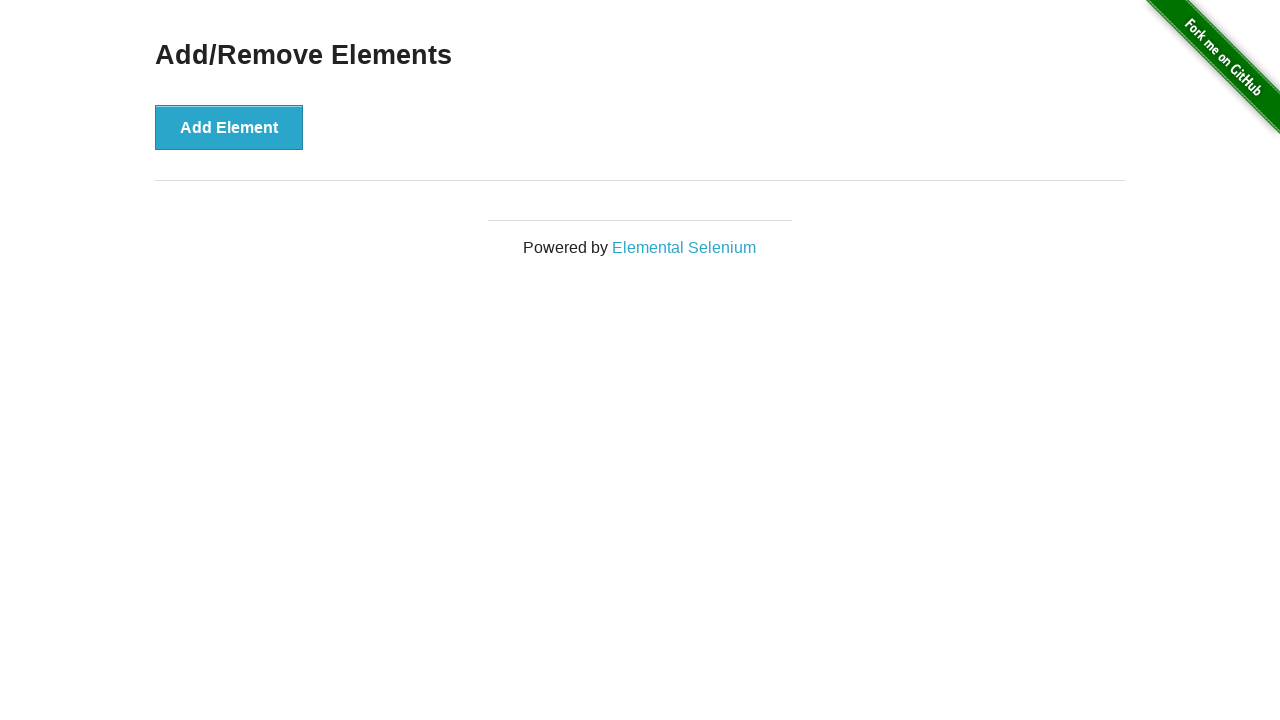

Clicked Add Element button at (229, 127) on button[onclick='addElement()']
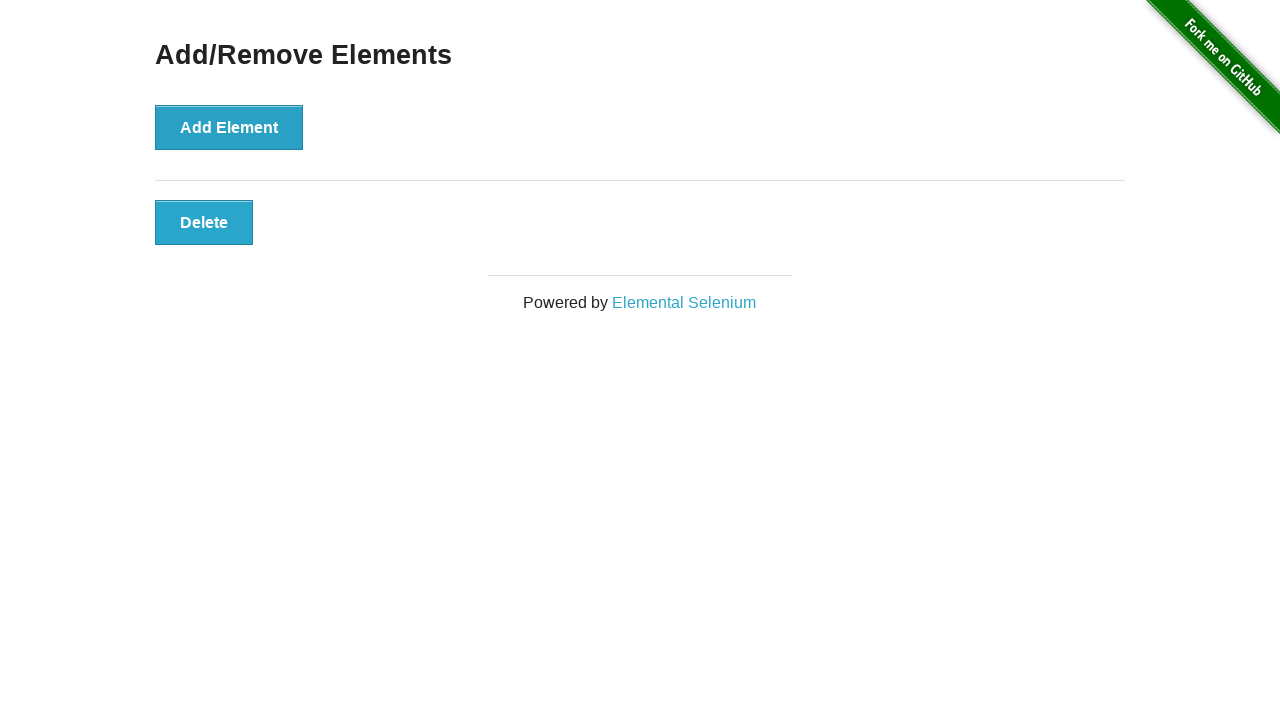

Element appeared after clicking Add Element
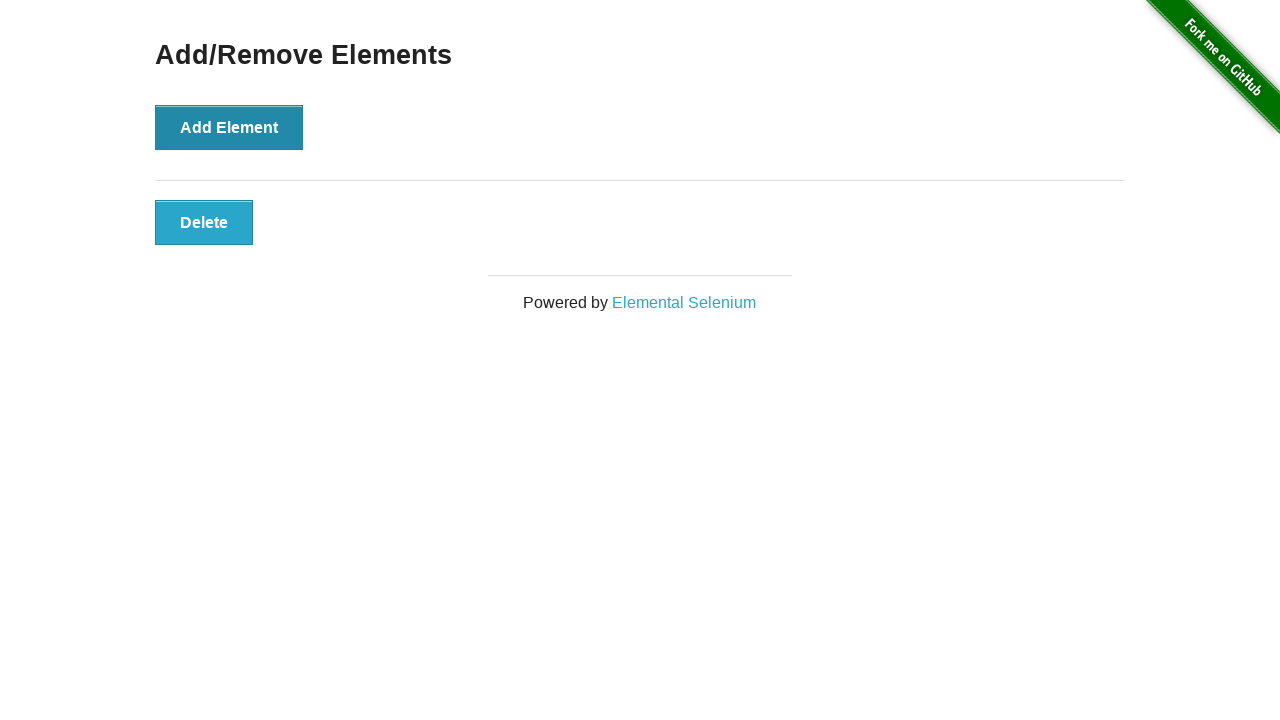

Clicked the added element to remove it at (204, 222) on button.added-manually
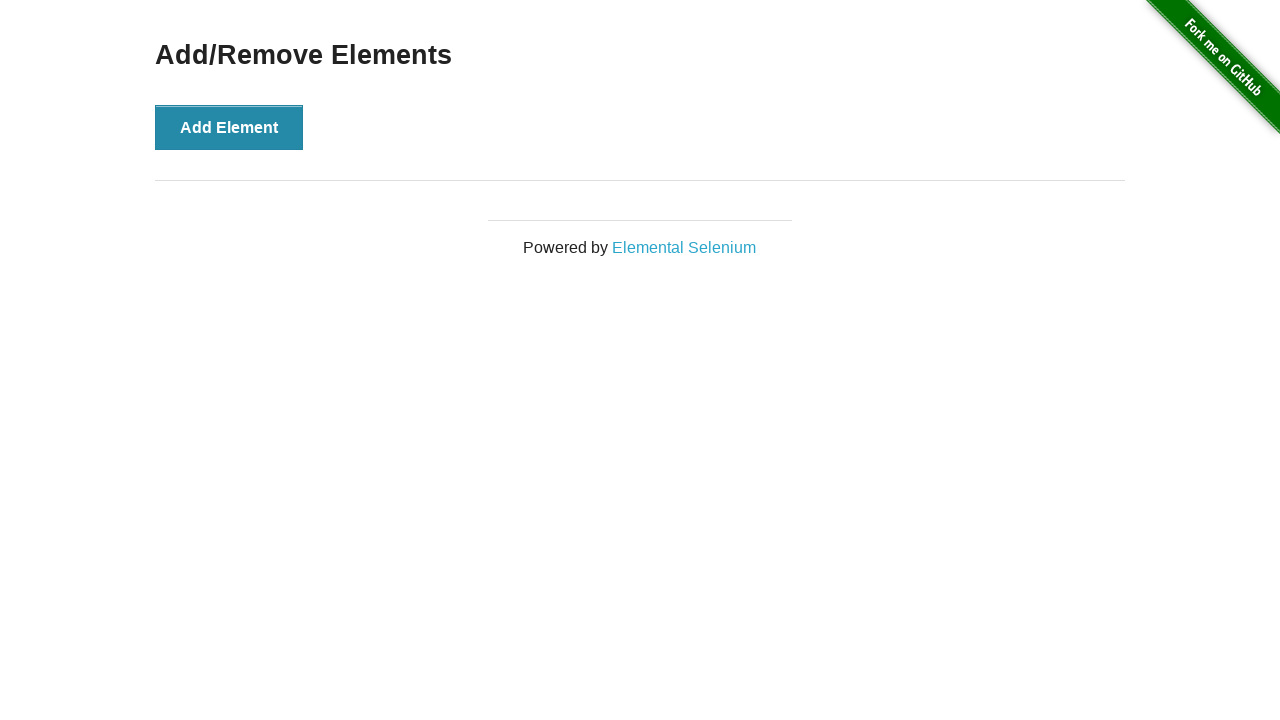

Verified that the added element was removed
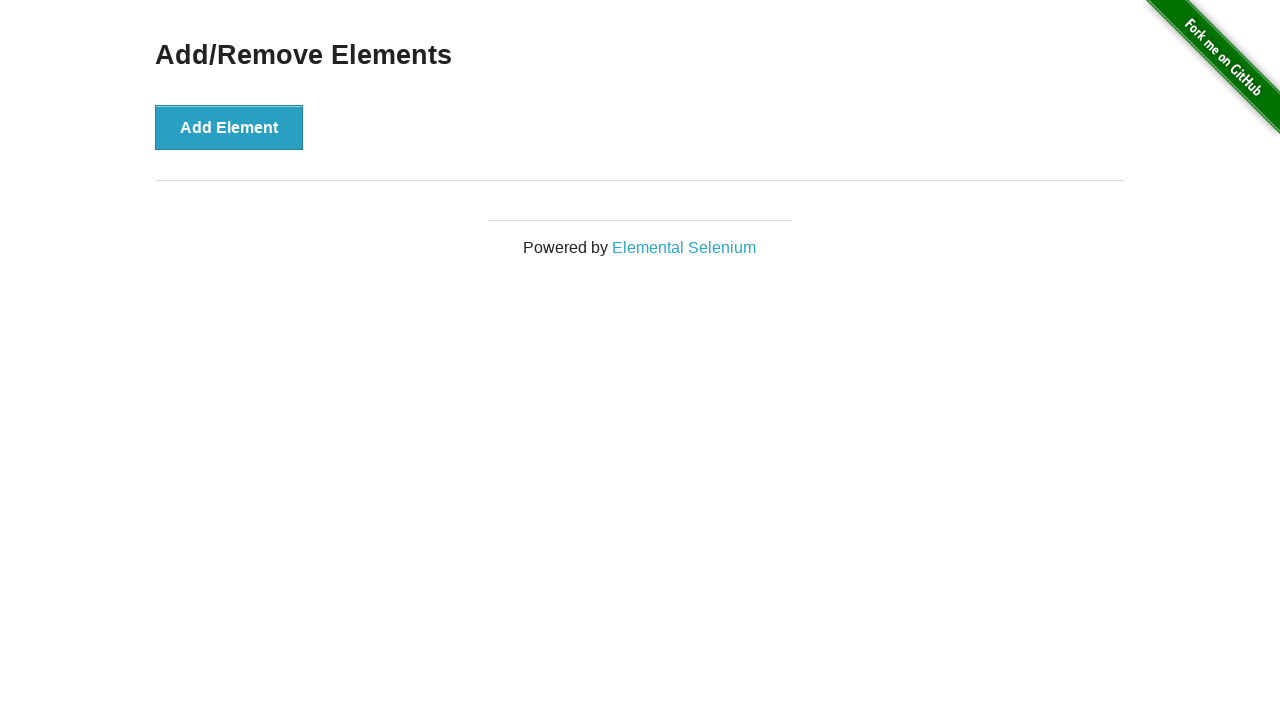

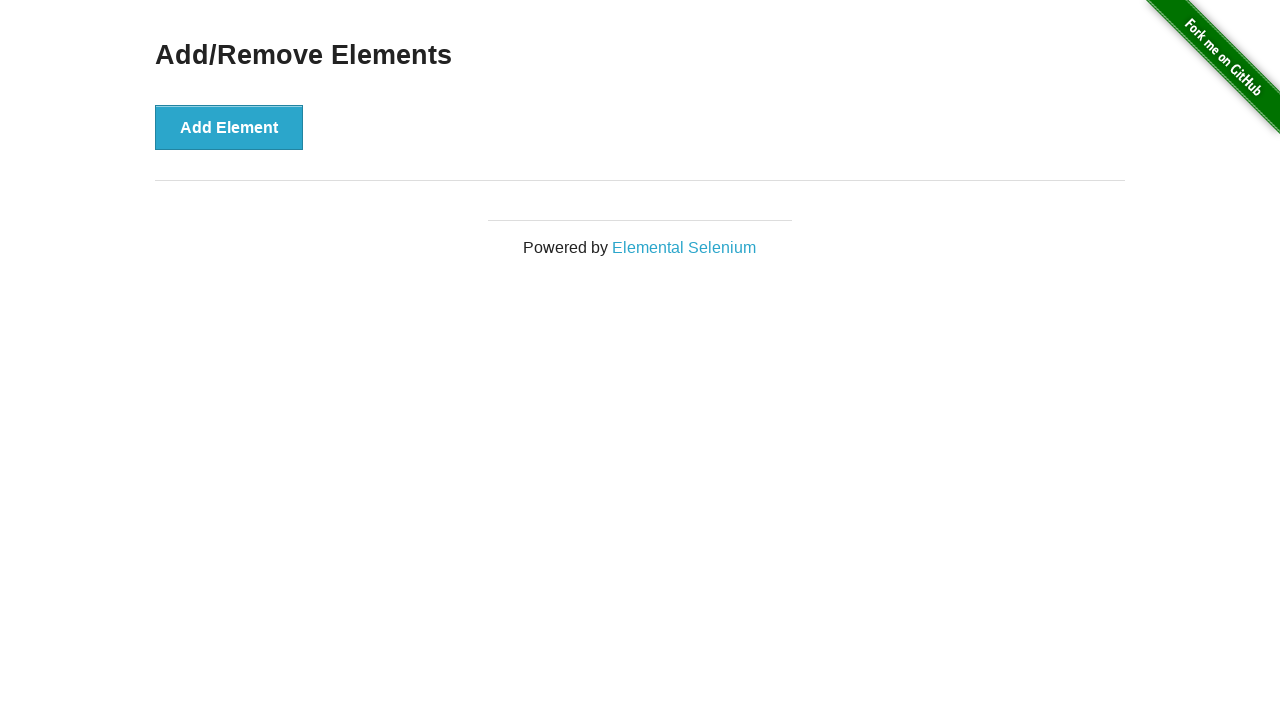